Tests registration form validation by entering mismatched confirmation email and verifying the error message

Starting URL: https://alada.vn/tai-khoan/dang-ky.html

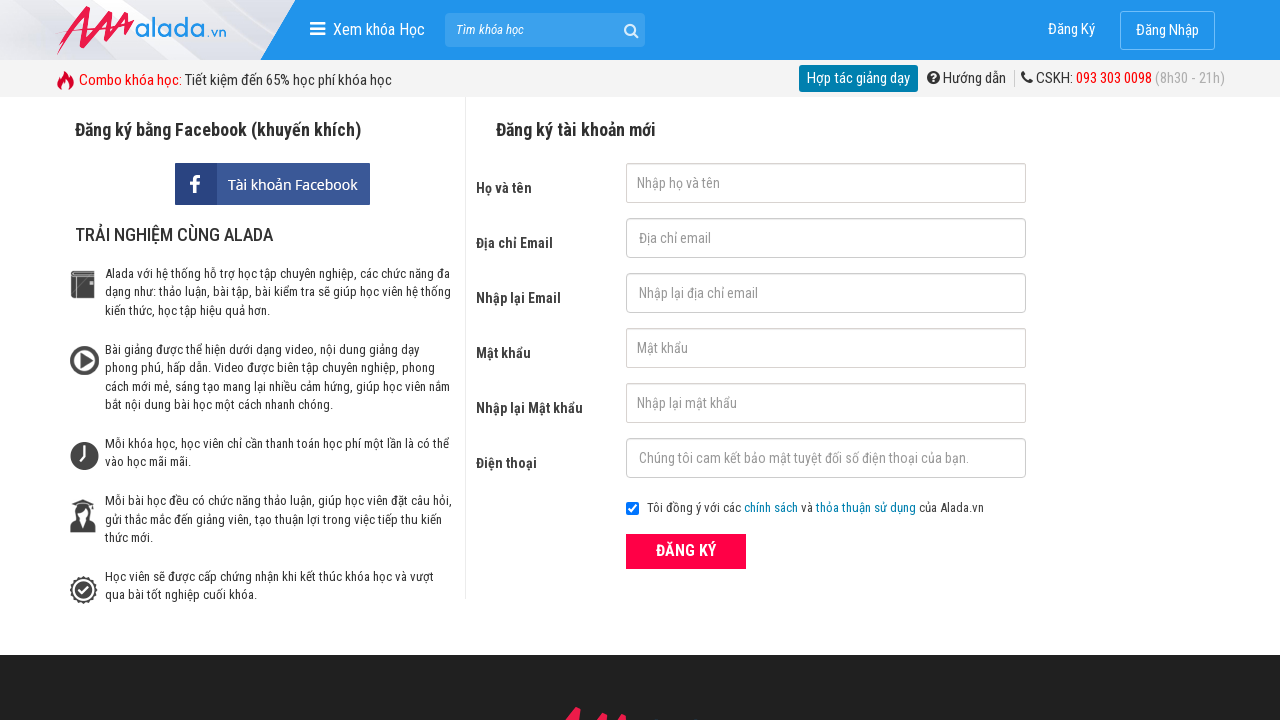

Navigated to registration page
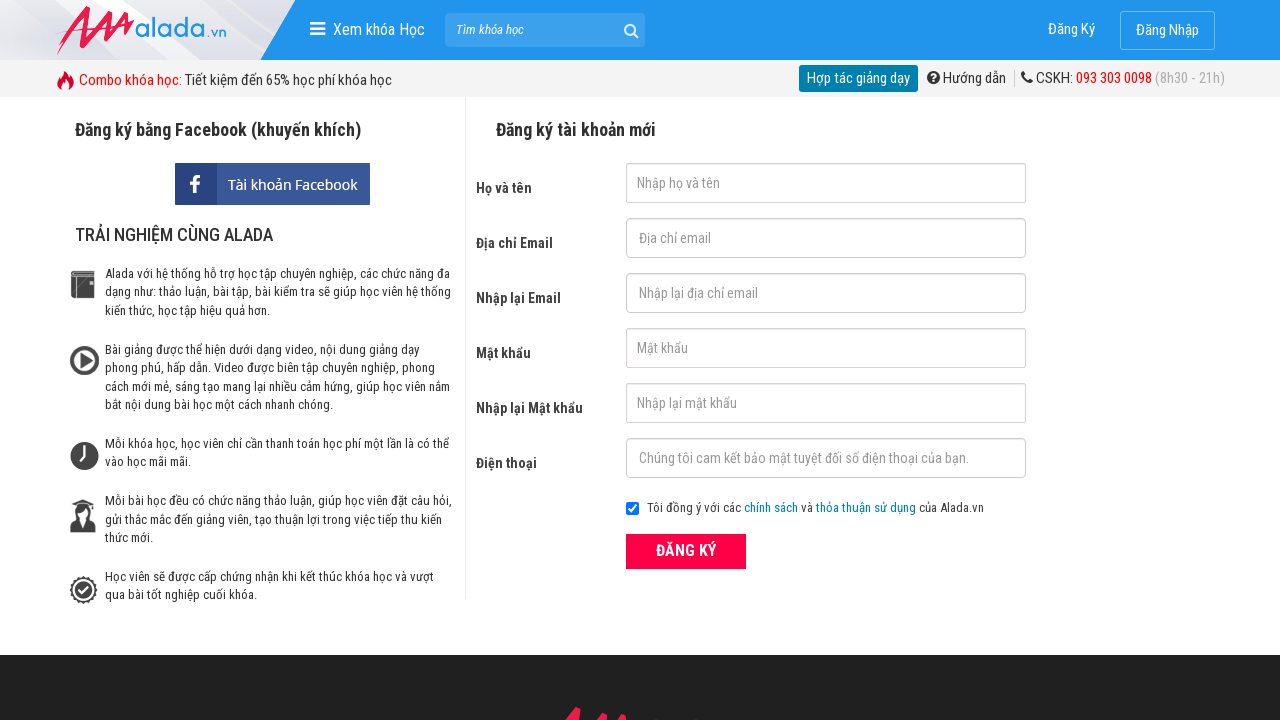

Filled first name field with 'Joe Biden' on #txtFirstname
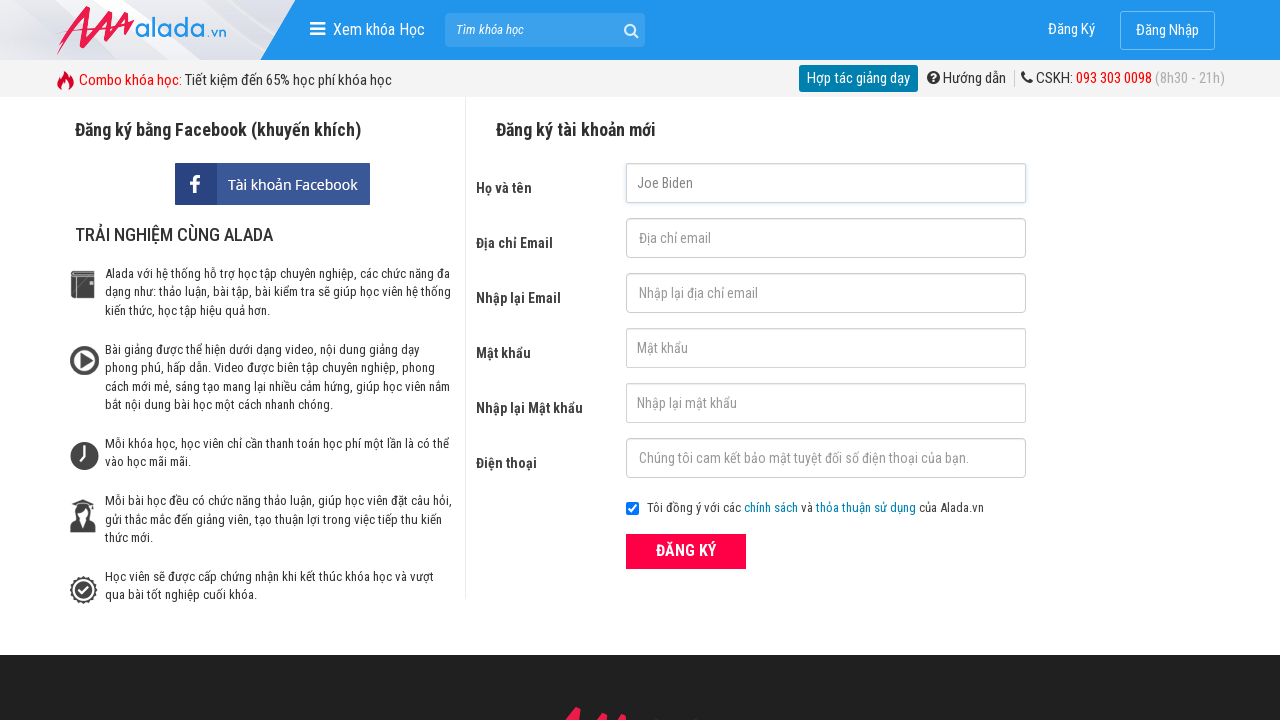

Filled email field with 'testuser.registration@gmail.com' on #txtEmail
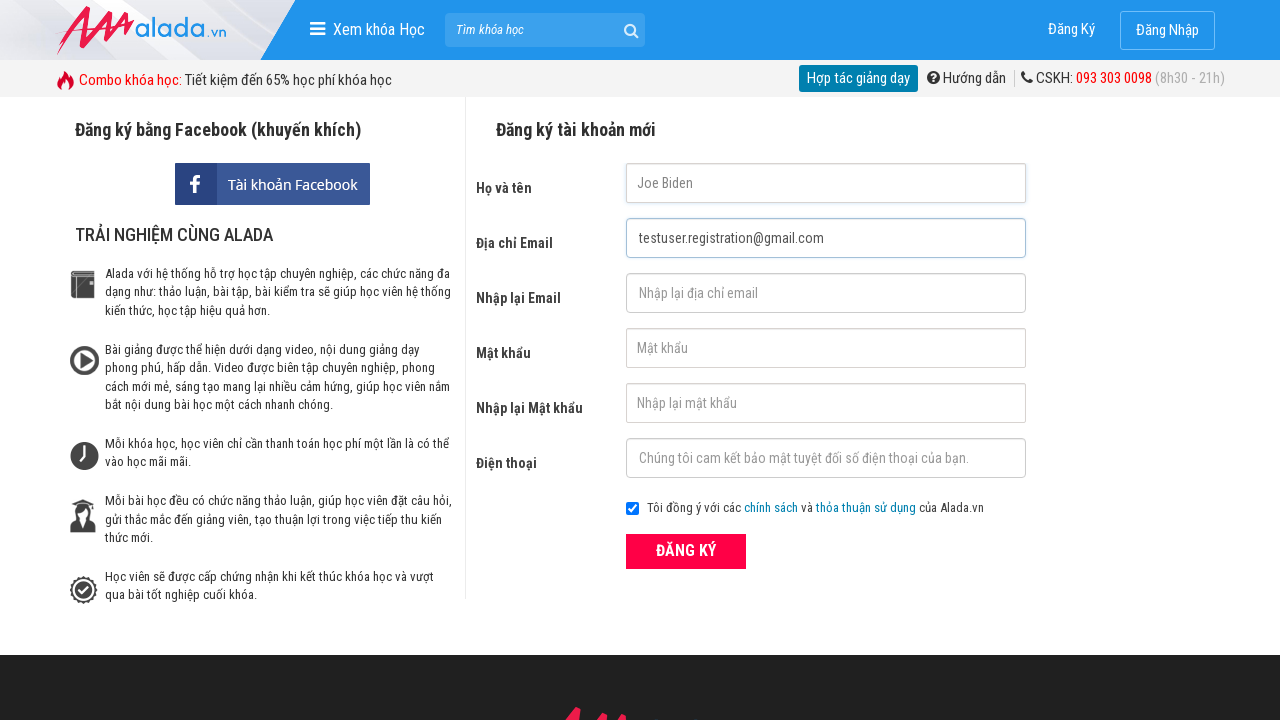

Filled confirmation email field with mismatched email 'different.email@gmail.com' on #txtCEmail
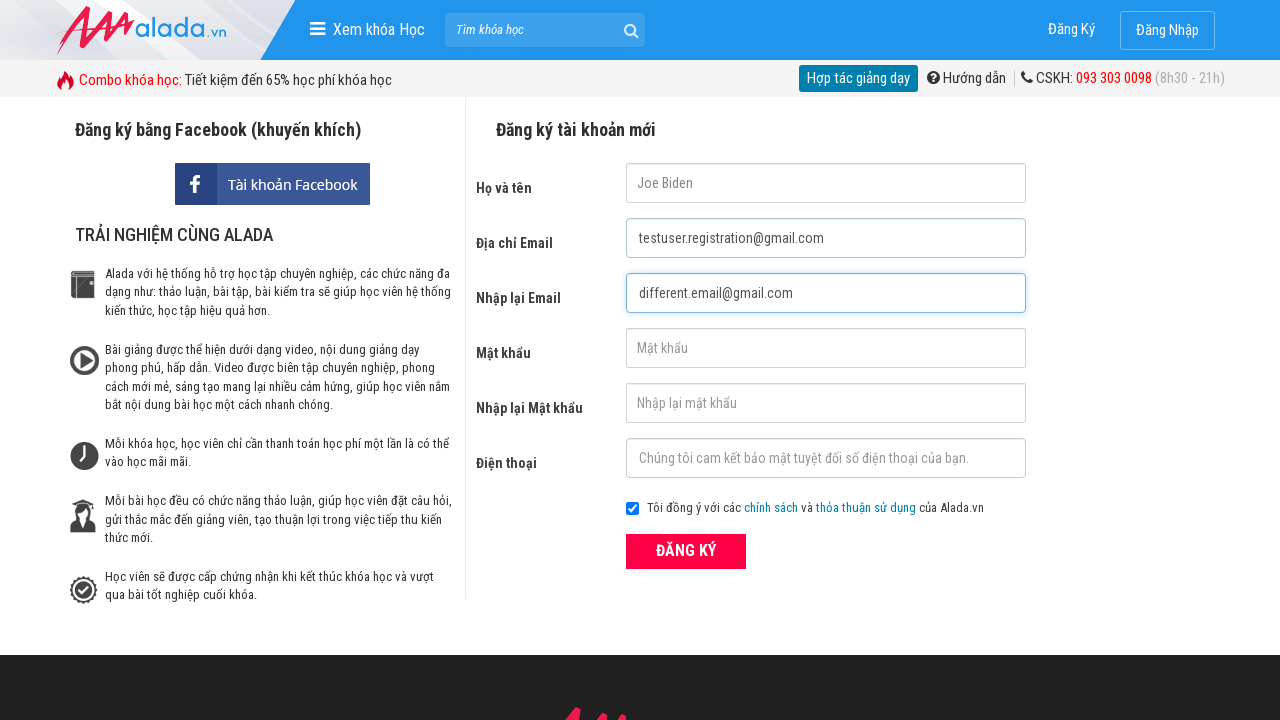

Filled password field with '123456' on #txtPassword
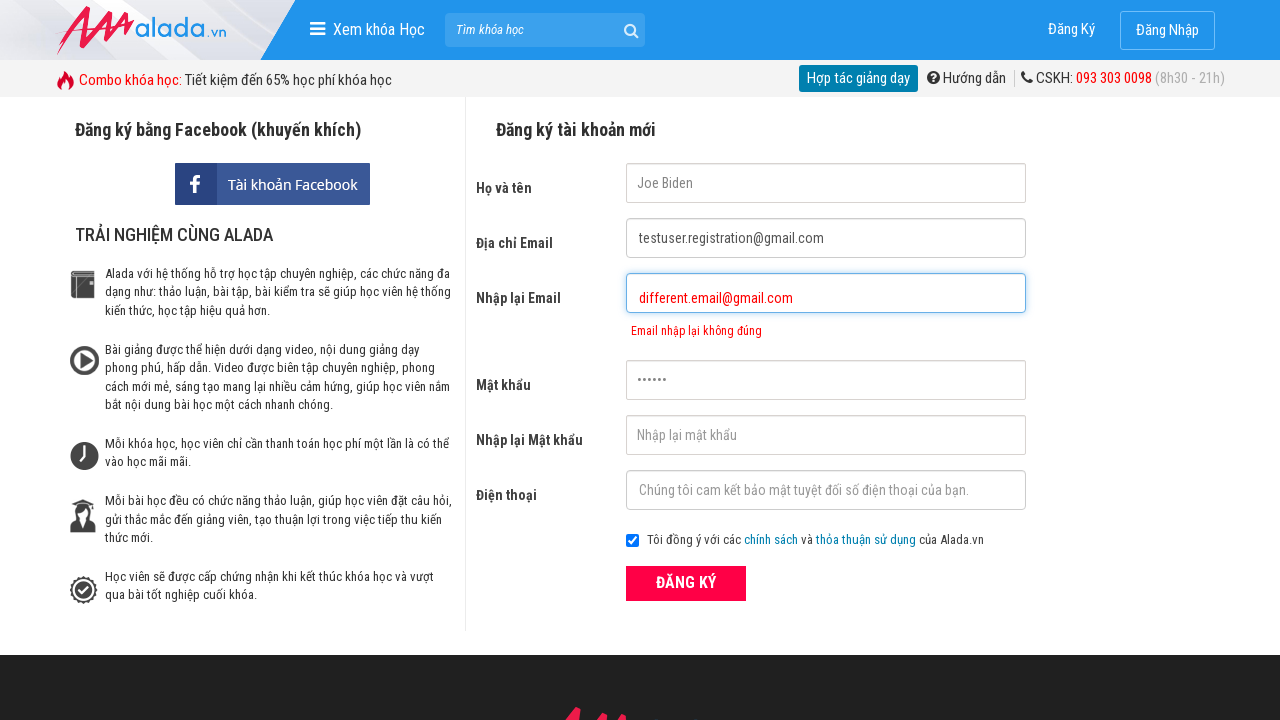

Filled confirm password field with '123456' on #txtCPassword
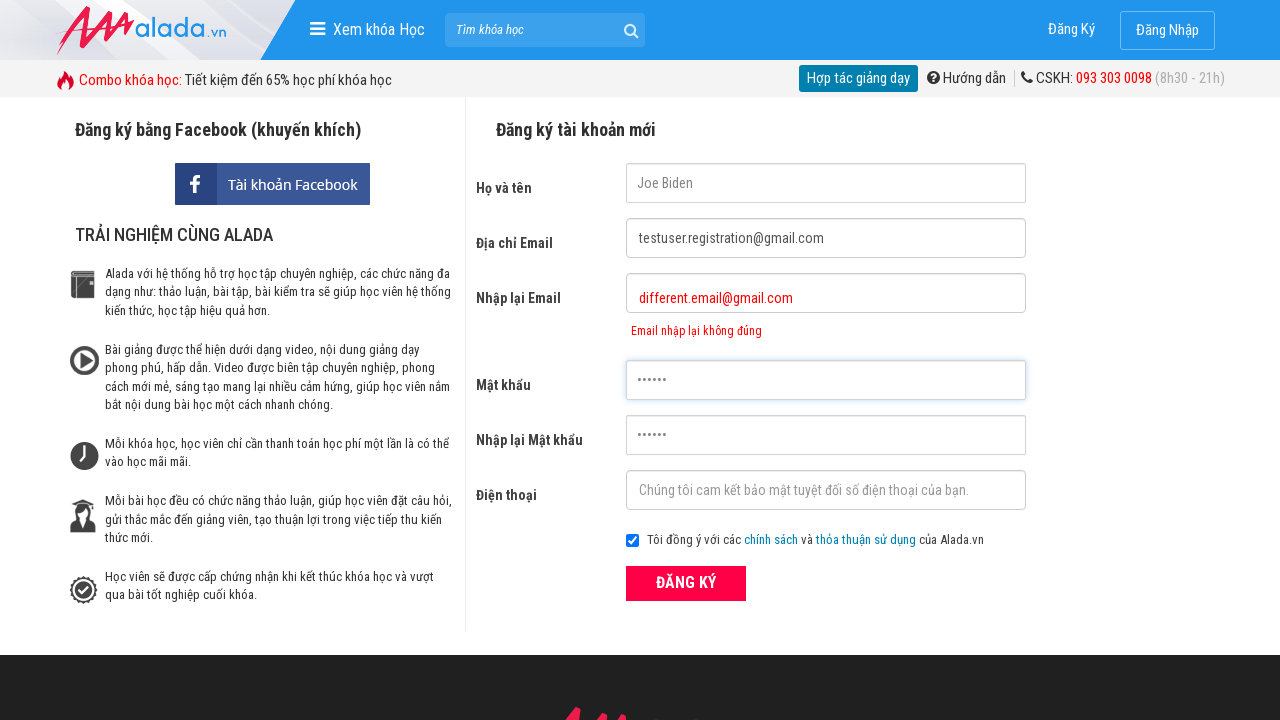

Filled phone field with '0987654321' on #txtPhone
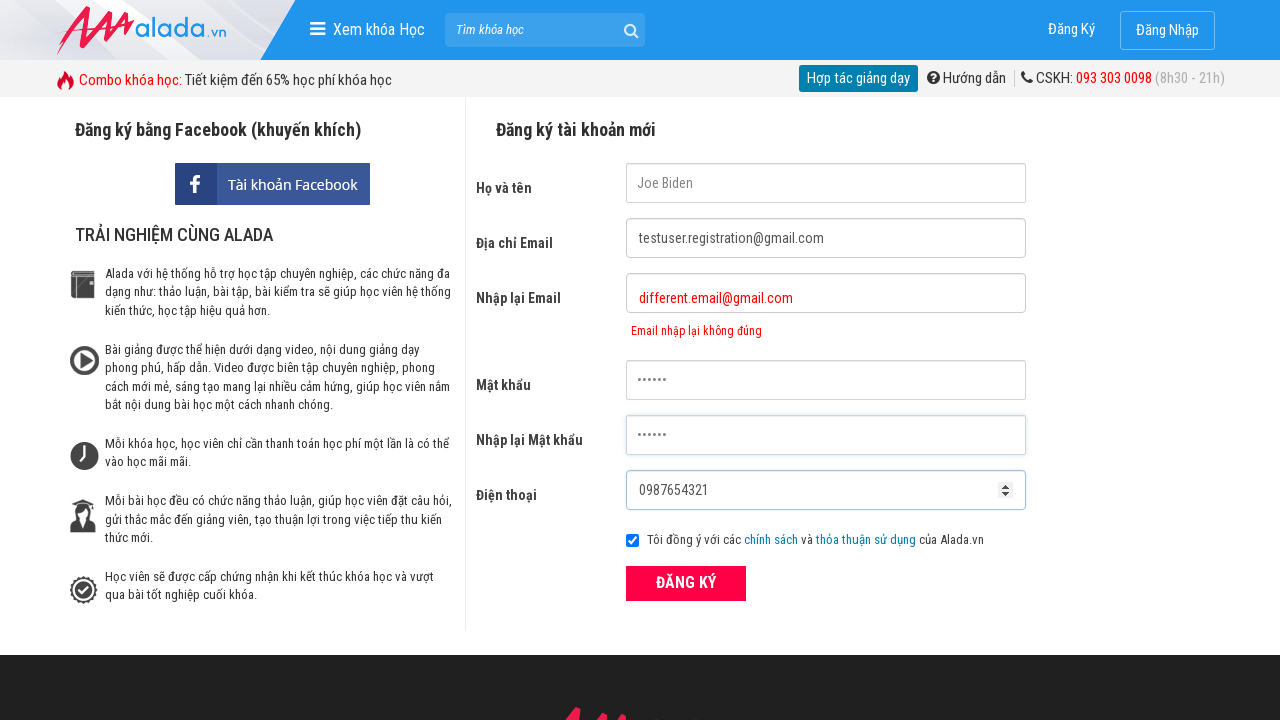

Clicked ĐĂNG KÝ (Register) button at (686, 583) on xpath=//button[text()='ĐĂNG KÝ' and @type='submit']
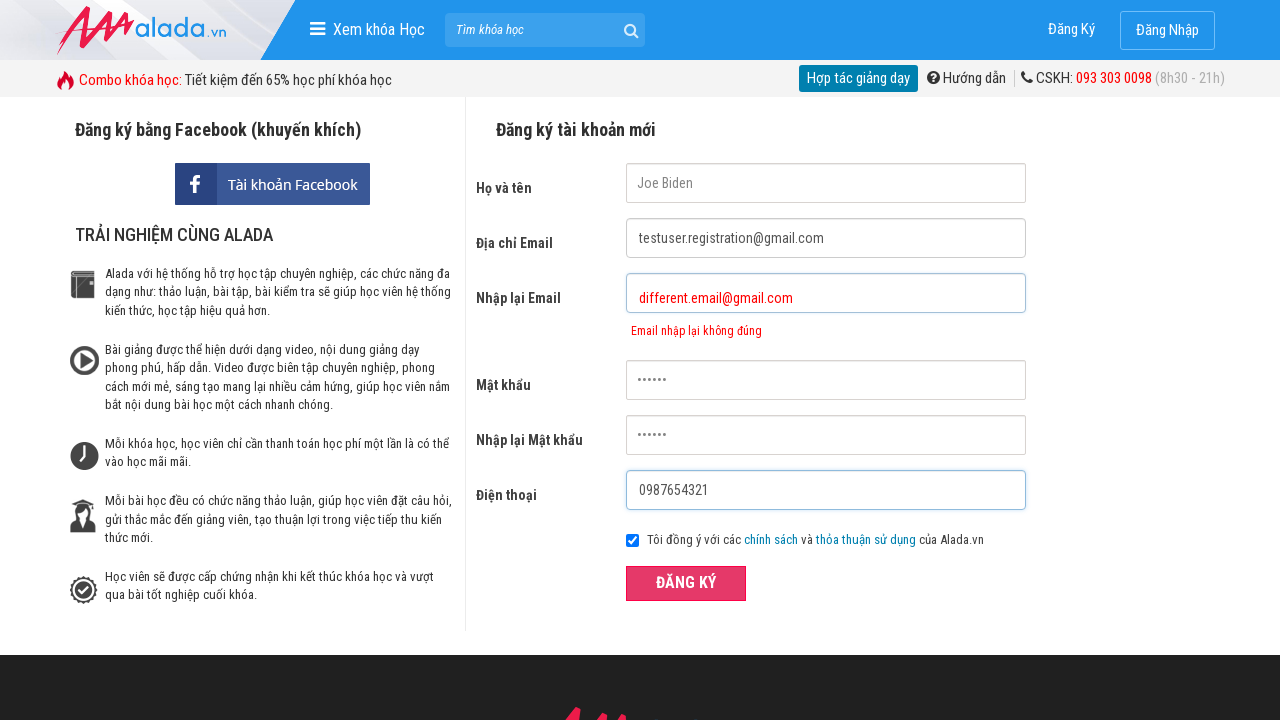

Confirmation email error message appeared, validating mismatched email detection
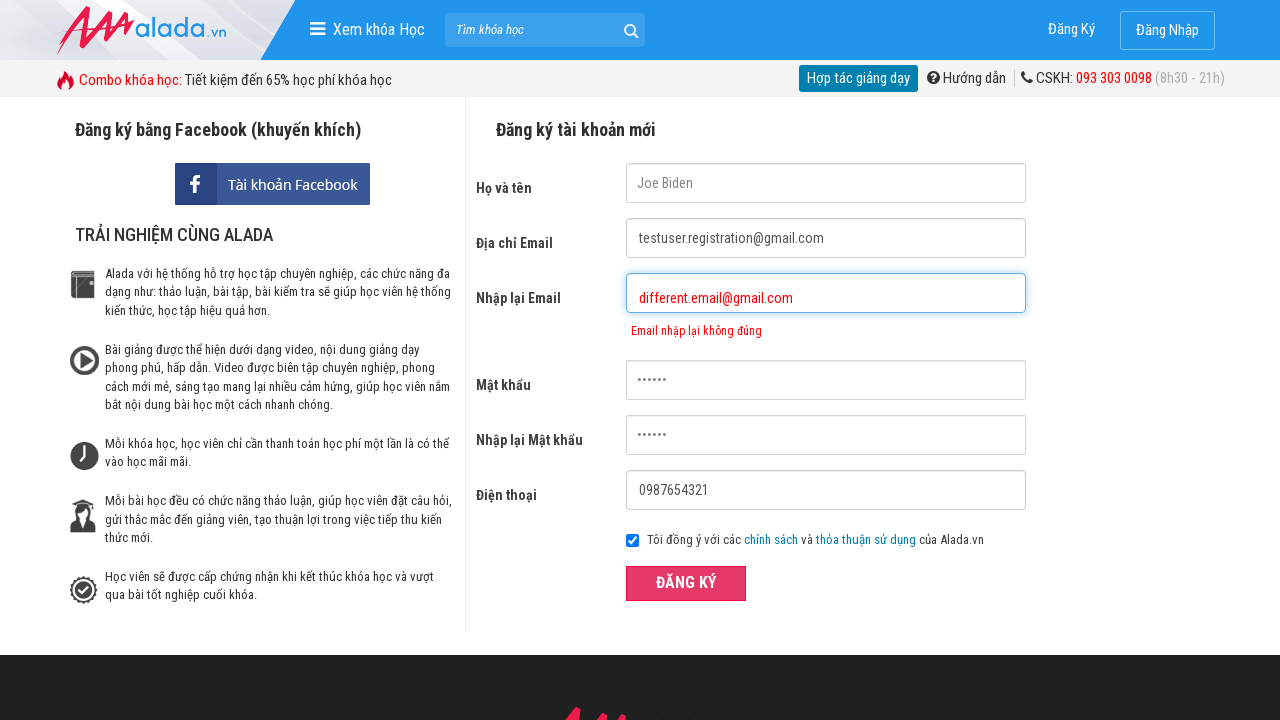

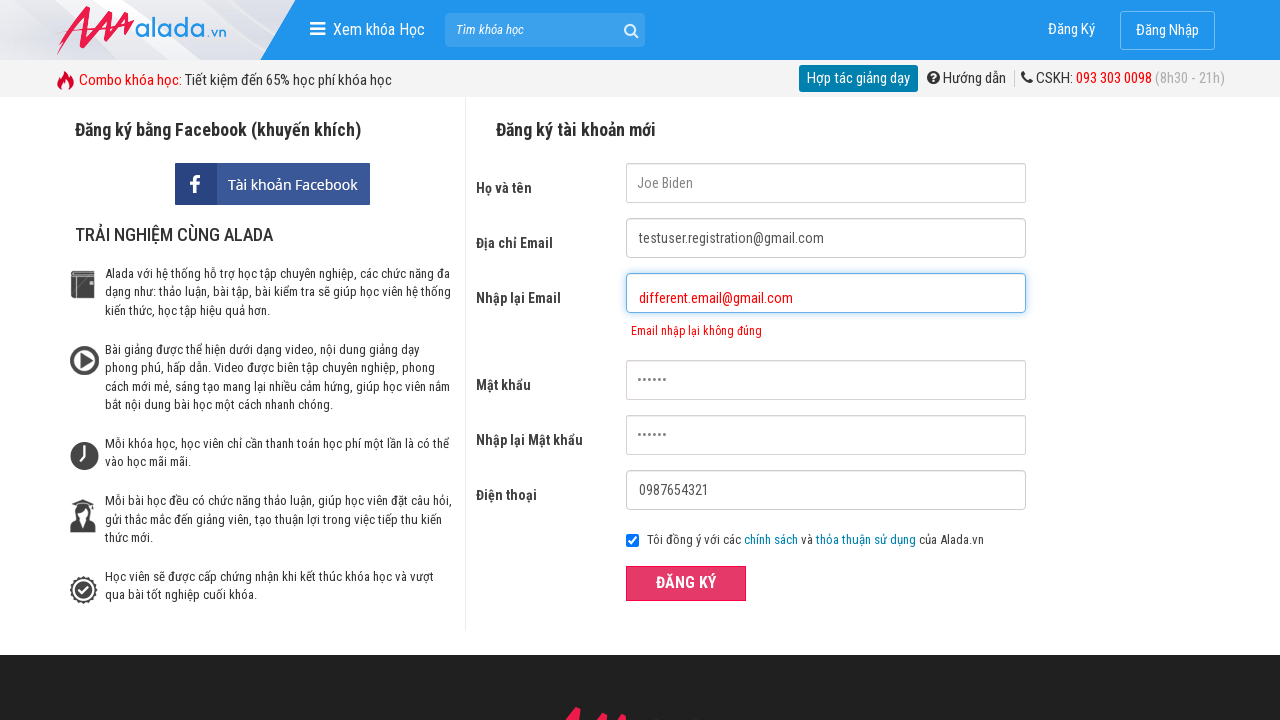